Tests window and tab handling by opening new windows/tabs, switching between them, interacting with elements, and closing them

Starting URL: https://skpatro.github.io/demo/links/

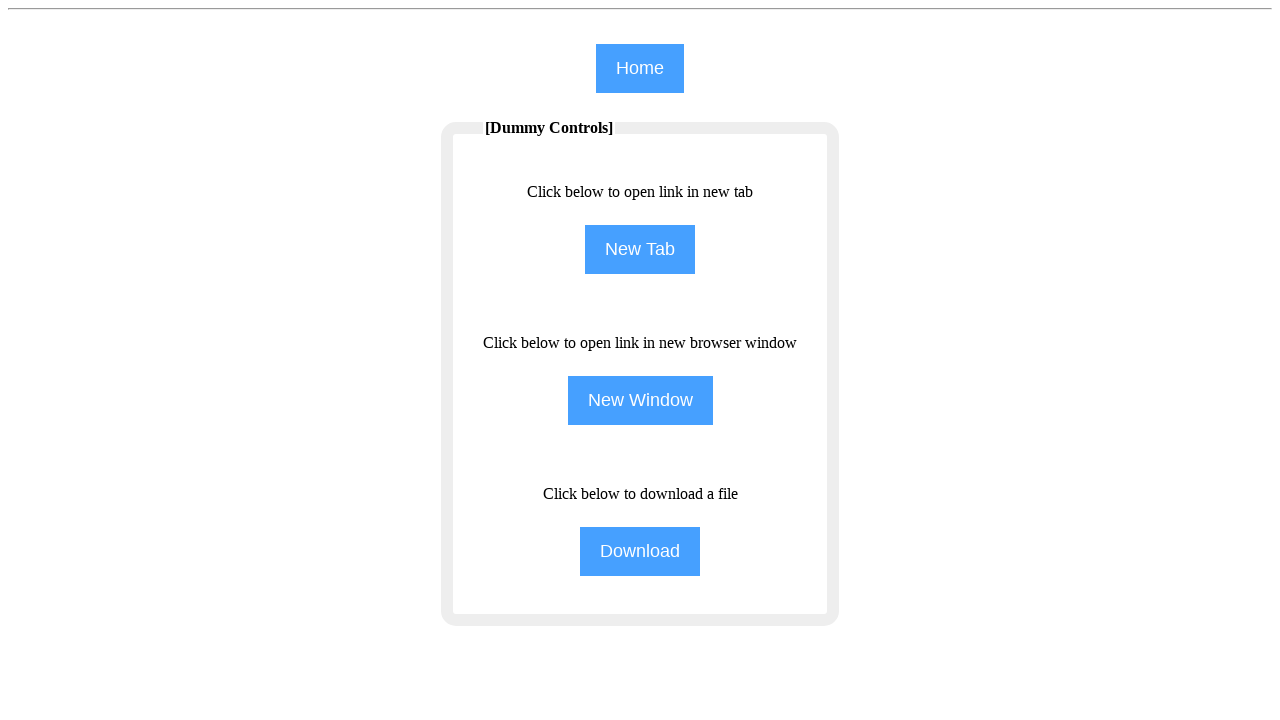

Clicked NewWindow button to open new window at (640, 400) on input[name='NewWindow']
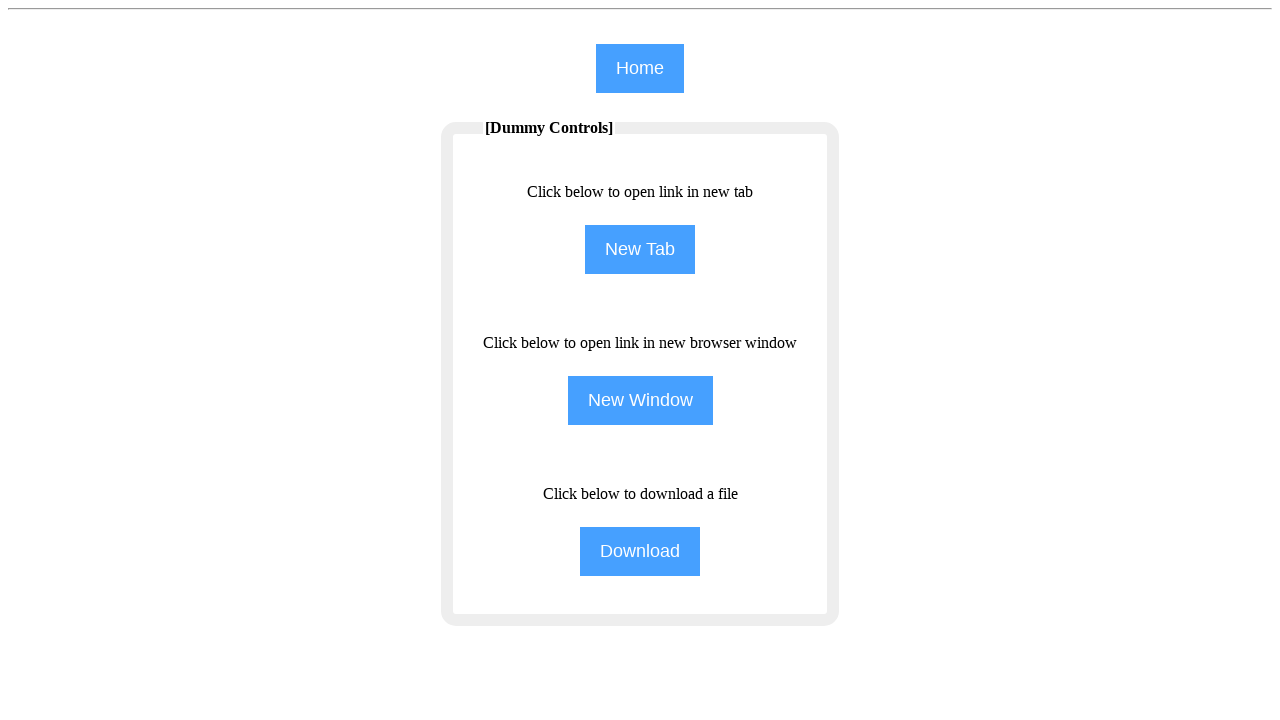

New window opened and context switched to it at (640, 400) on input[name='NewWindow']
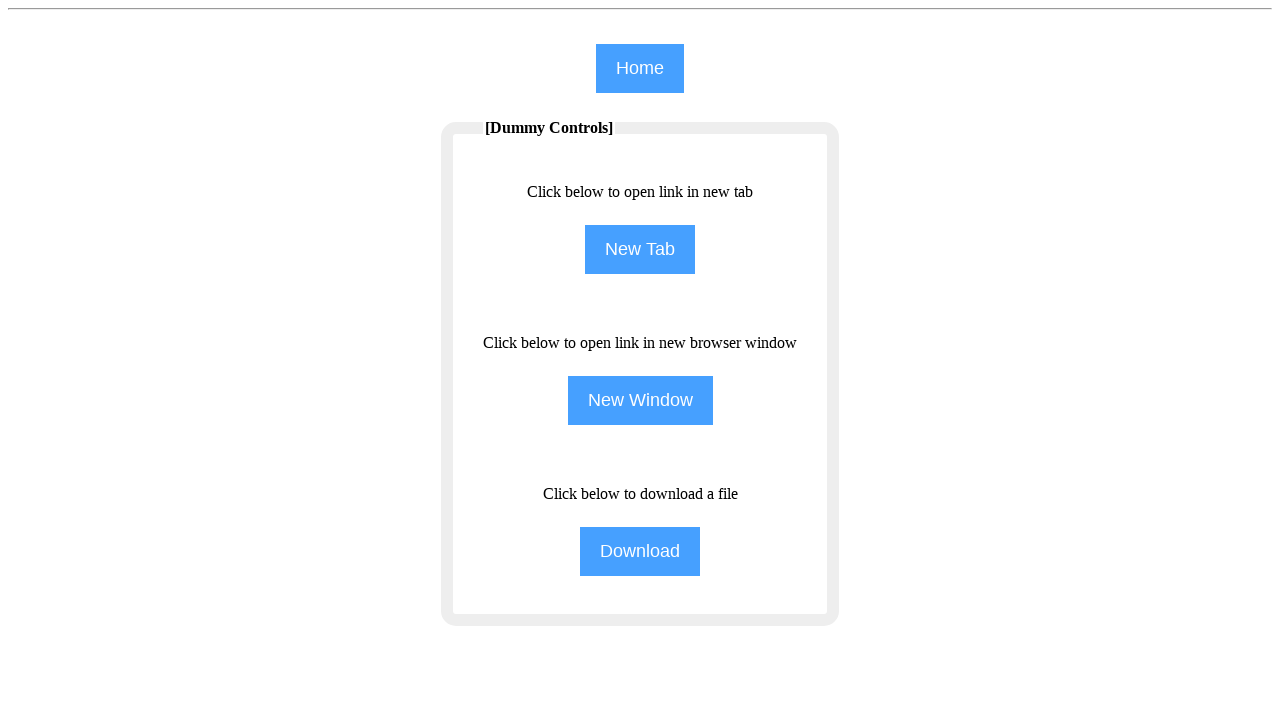

Clicked Home option in the new window at (158, 148) on xpath=//span[text()='Home']
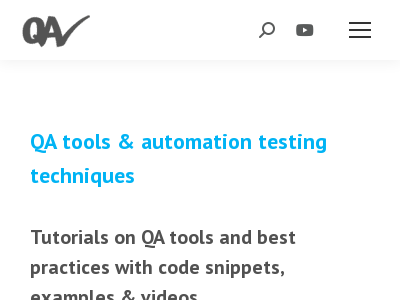

Closed the new window
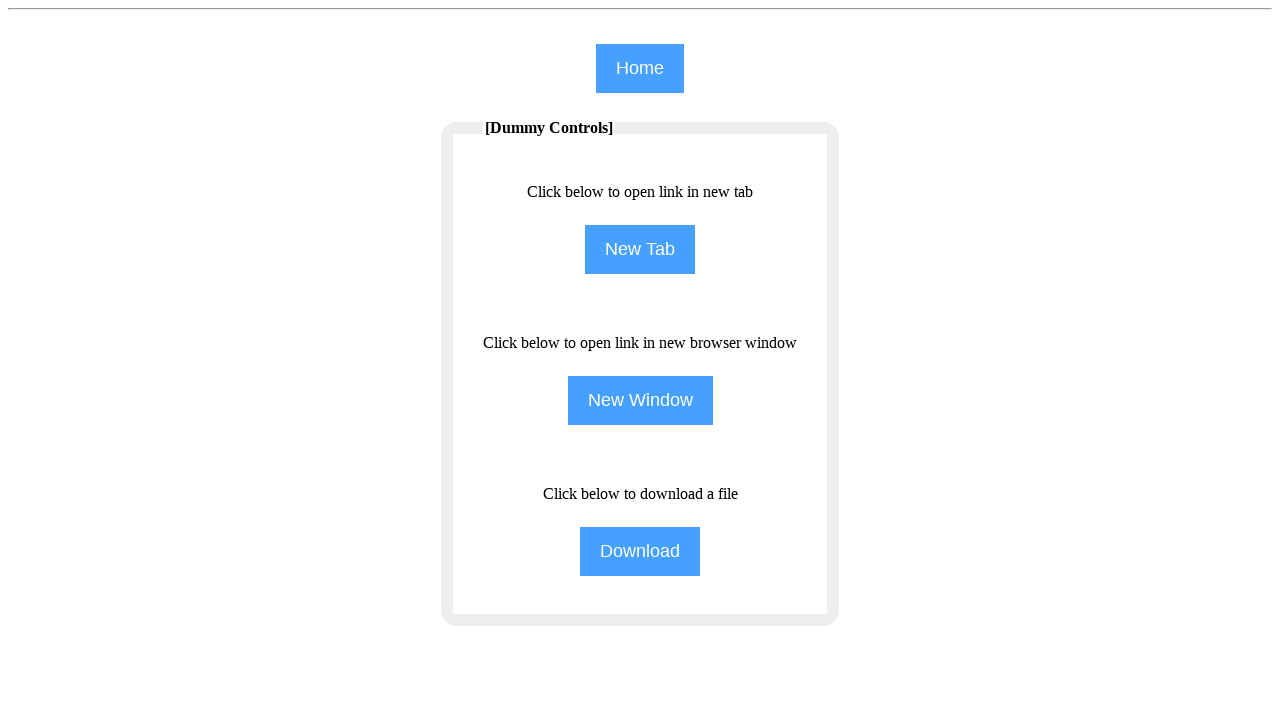

New tab opened and context switched to it at (640, 250) on input[name='NewTab']
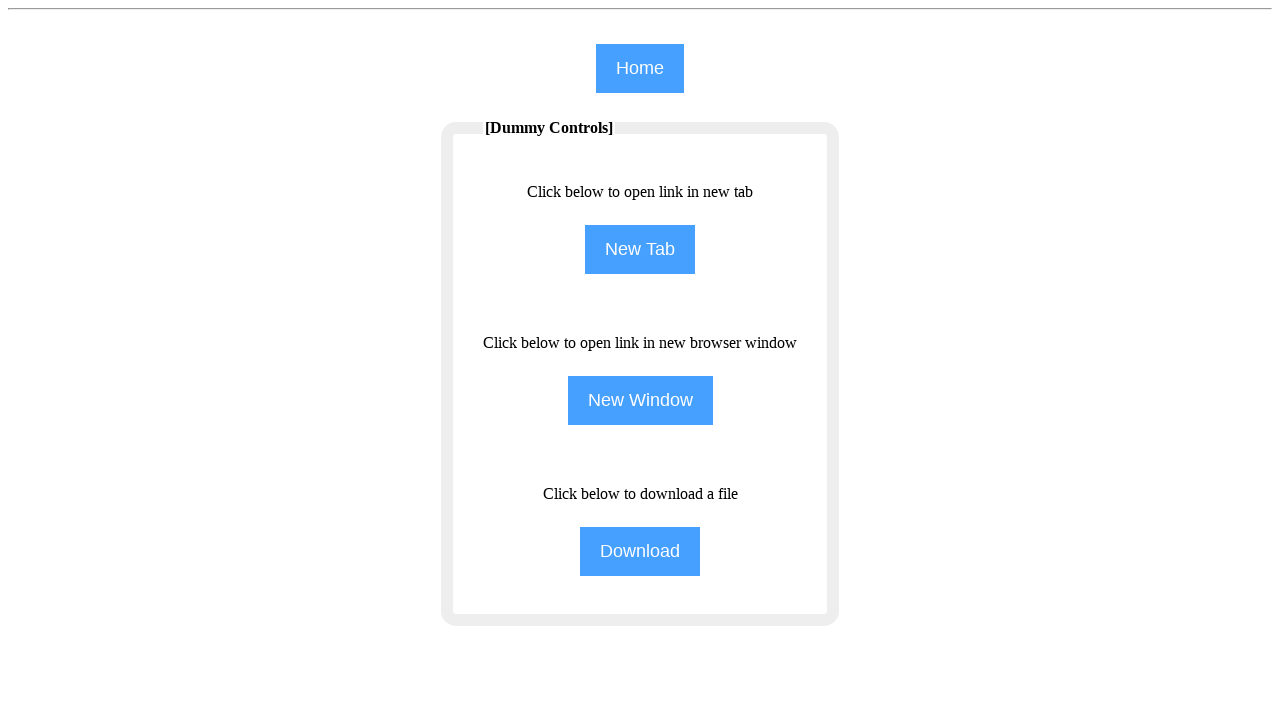

Clicked Training option in the new tab at (980, 81) on (//span[text()='Training'])[1]
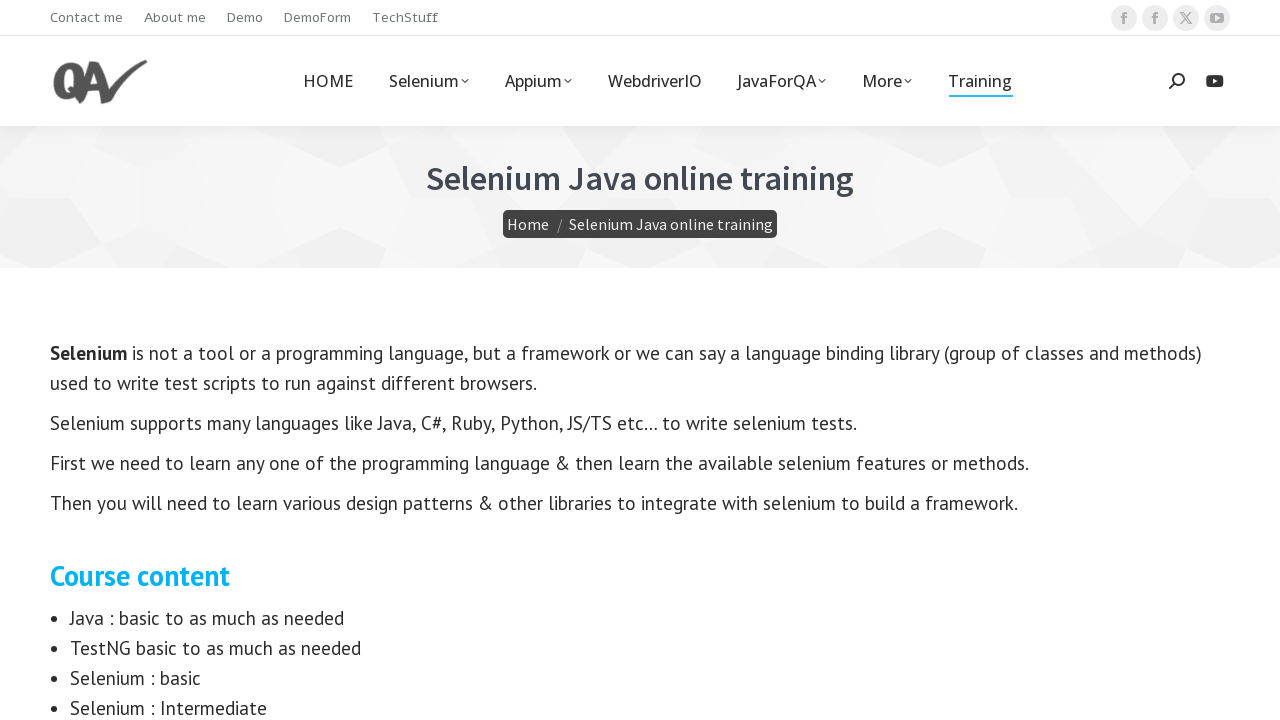

Closed the new tab
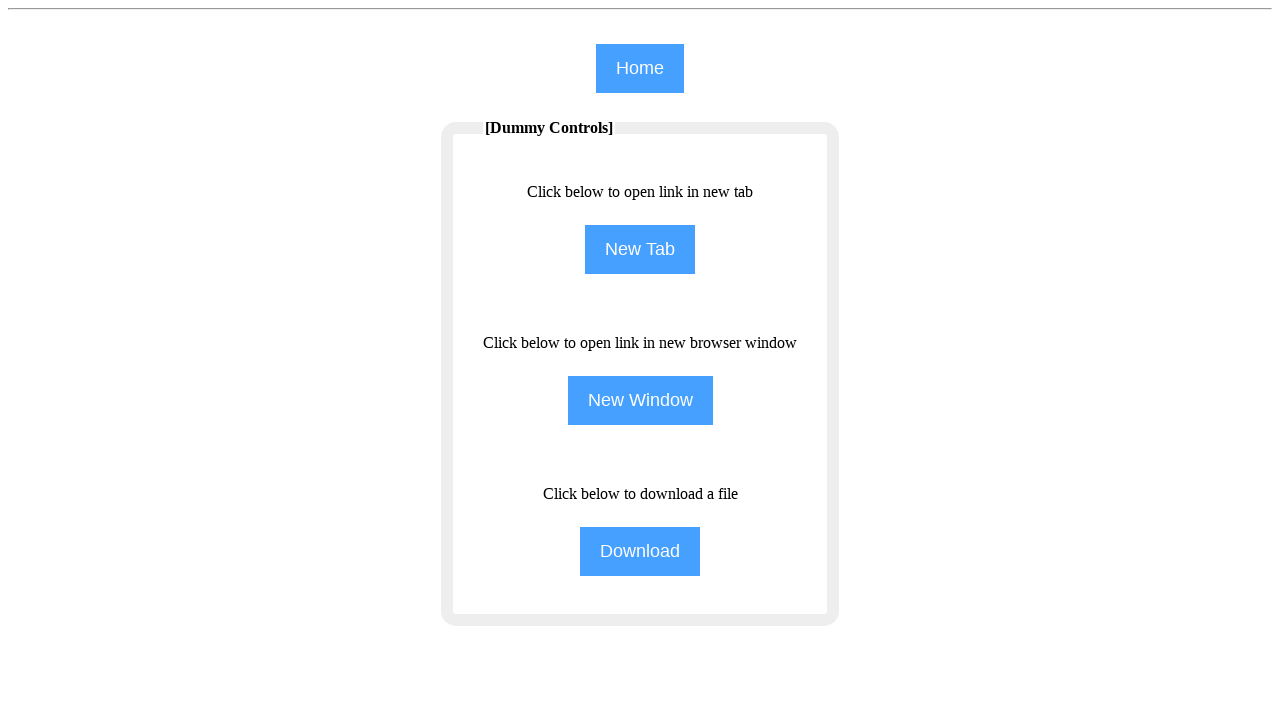

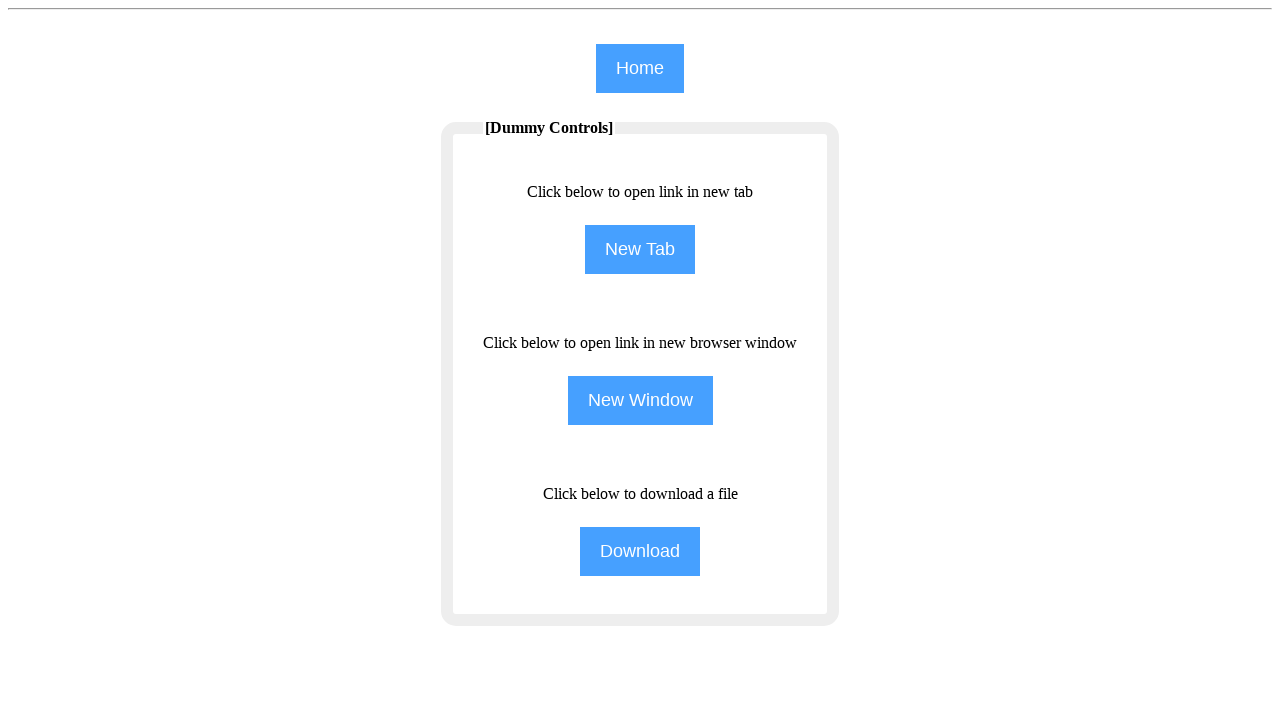